Navigates to Spotify and verifies the page title matches expected value

Starting URL: http://www.spotify.com

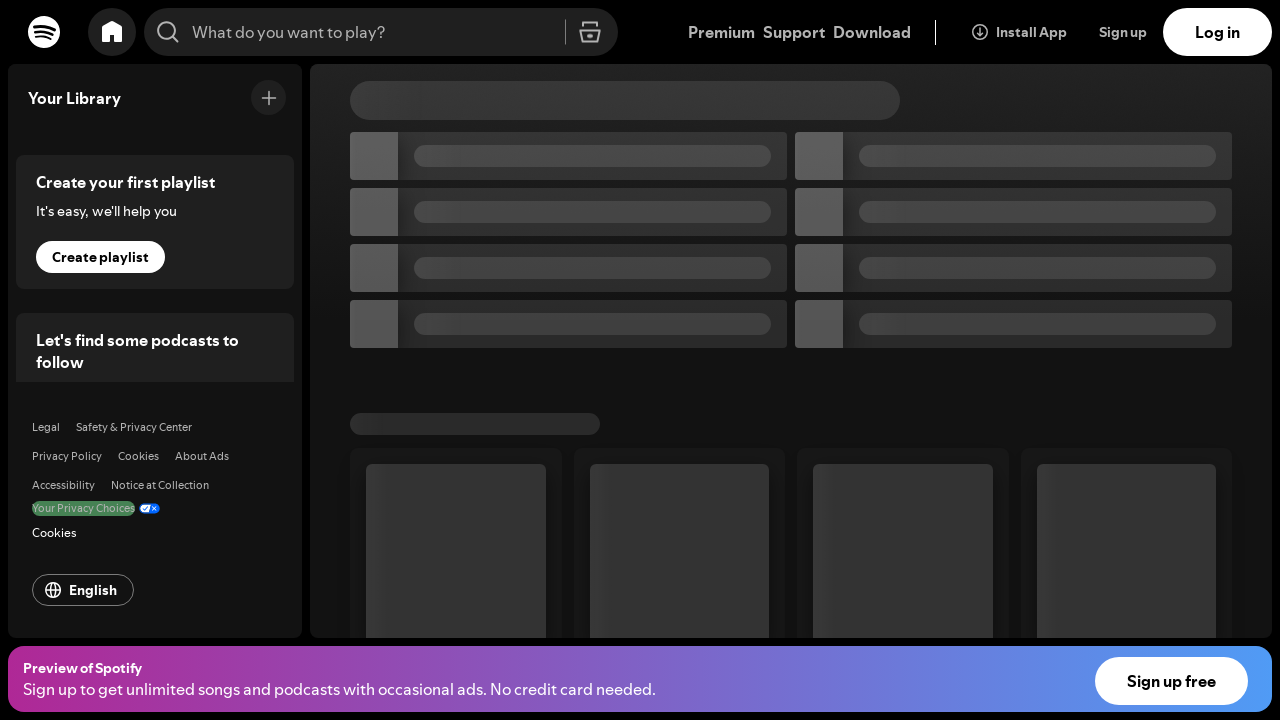

Waited for page to reach domcontentloaded state
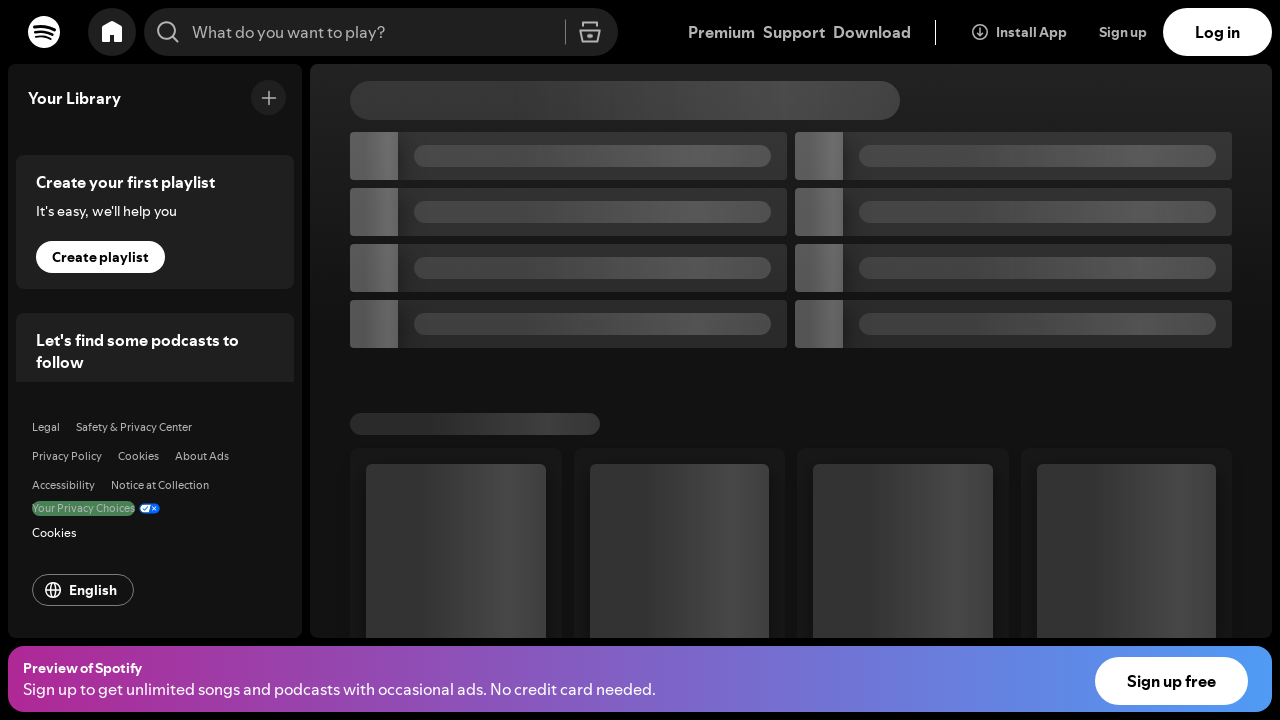

Retrieved page title: 'Spotify - Web Player: Music for everyone'
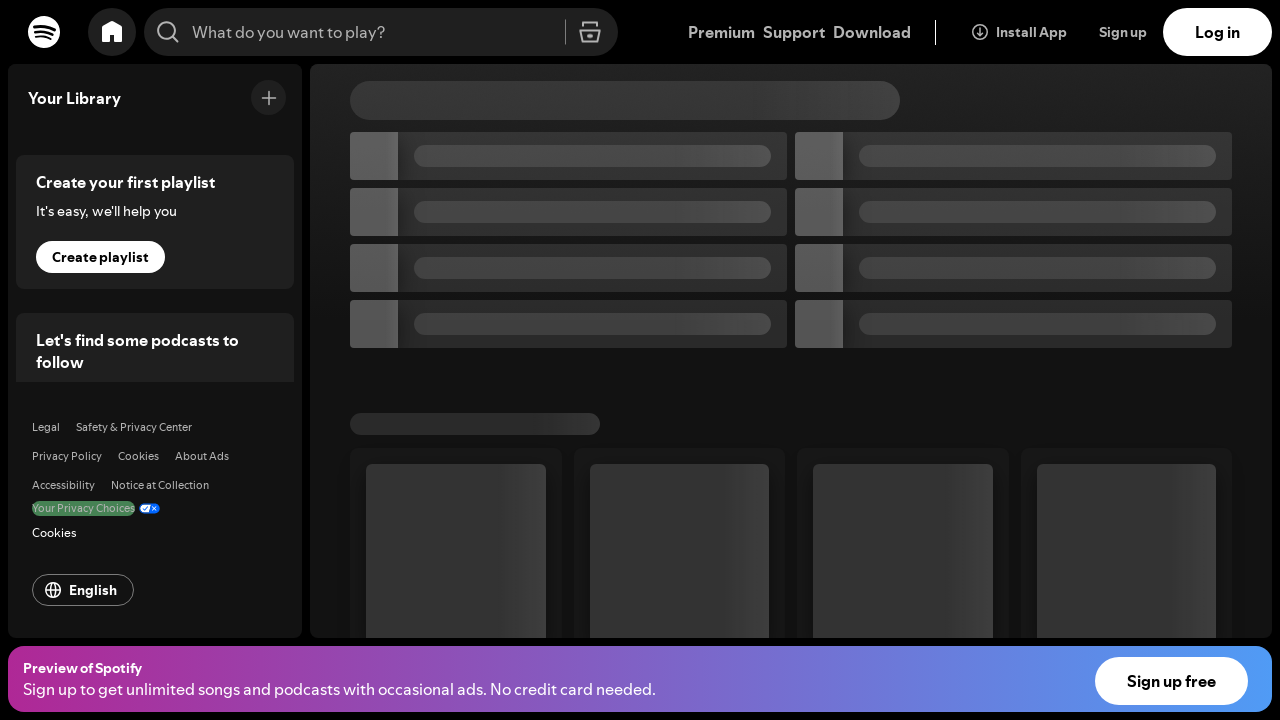

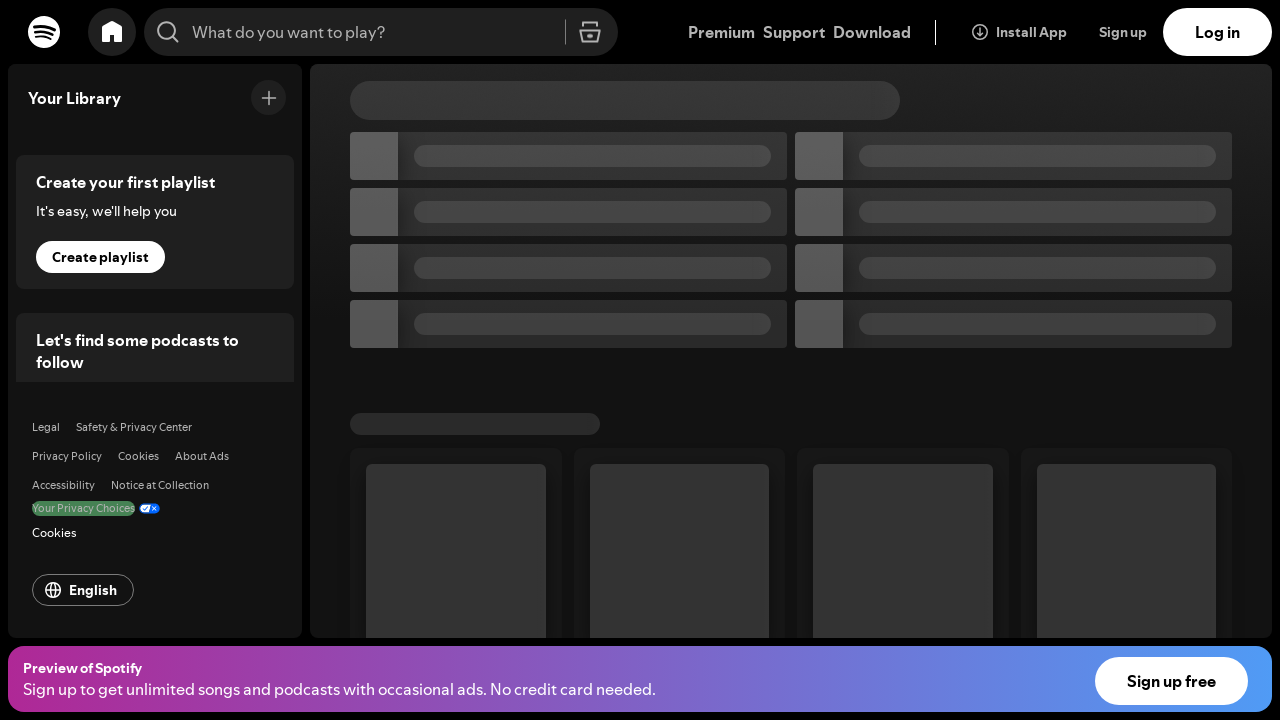